Tests form filling by entering an email in the name field, then copying and pasting that value to the next two fields using keyboard shortcuts

Starting URL: https://demoapps.qspiders.com/ui?scenario=1

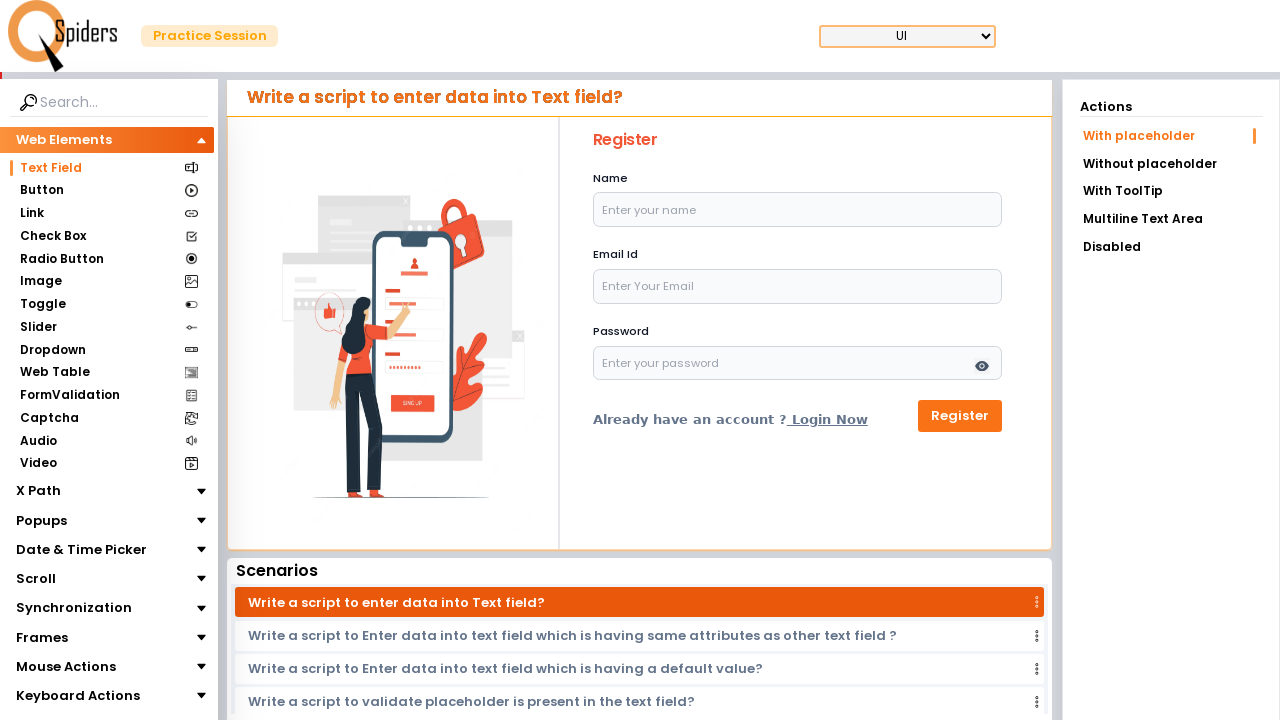

Filled name field with email 'sandhya1234@gmail.com' on input#name
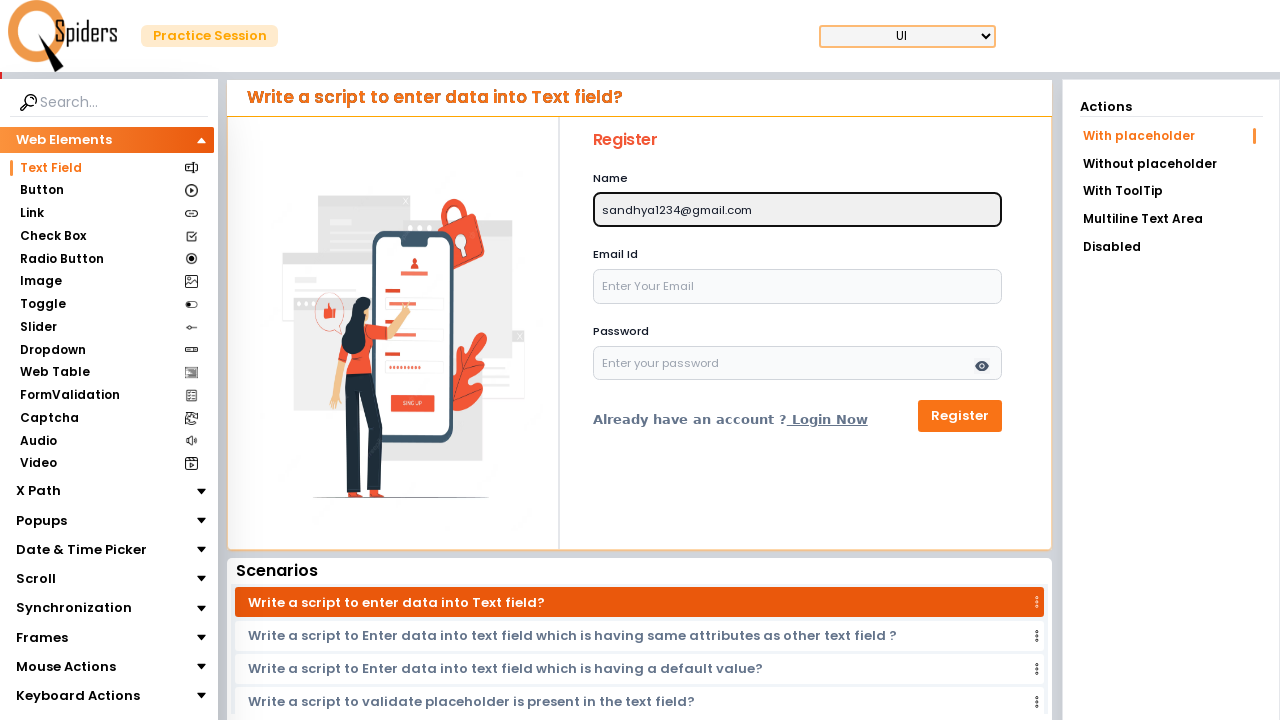

Selected all text in name field using Ctrl+A
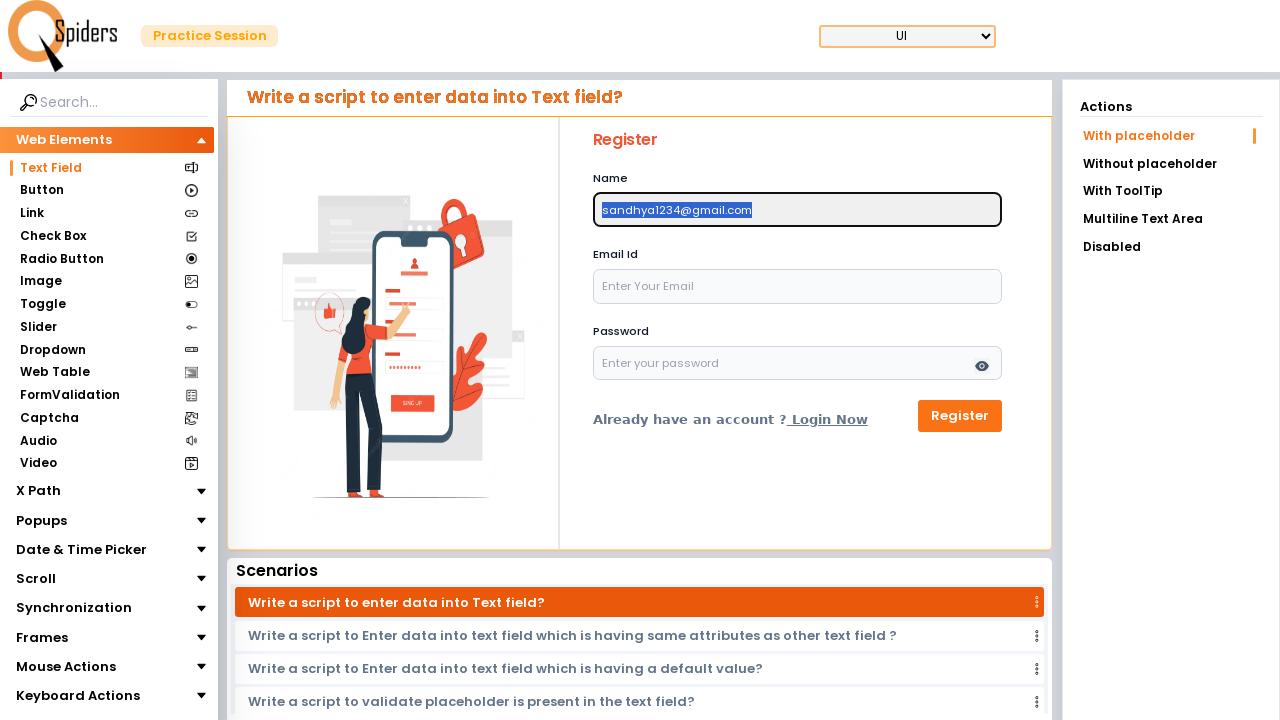

Copied selected email text using Ctrl+C
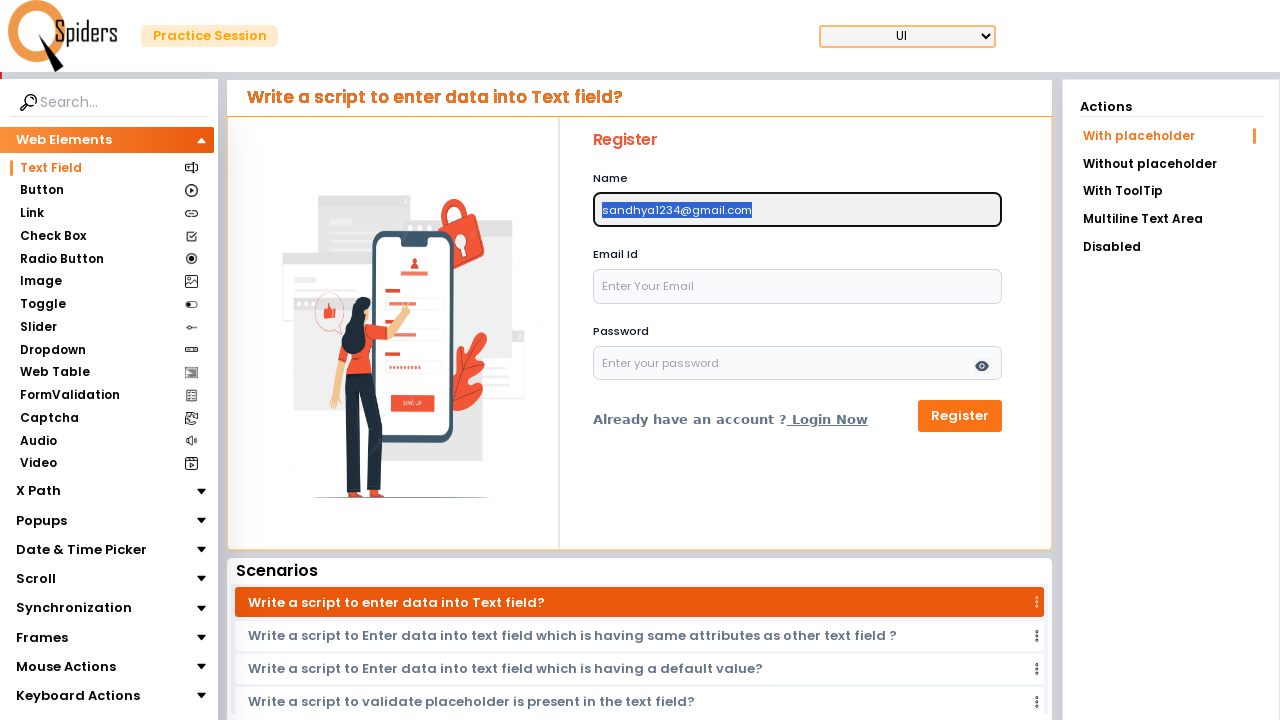

Tabbed to next form field
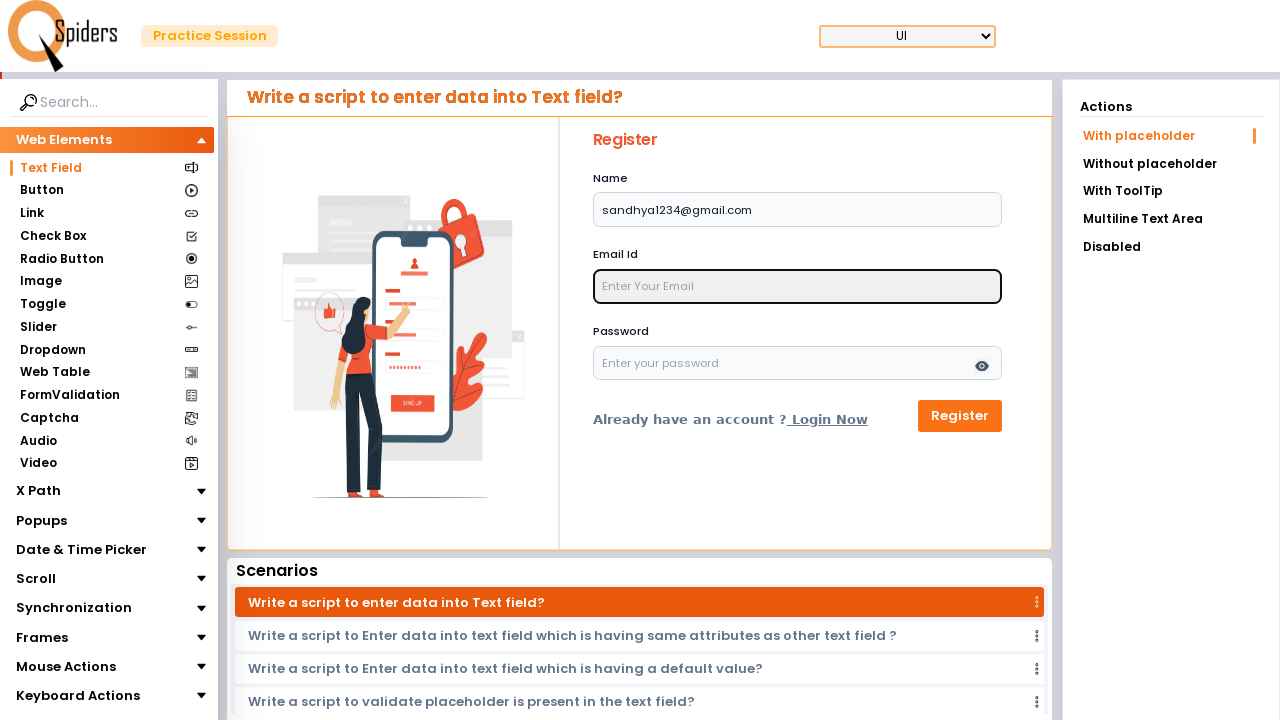

Pasted email text to second field using Ctrl+V
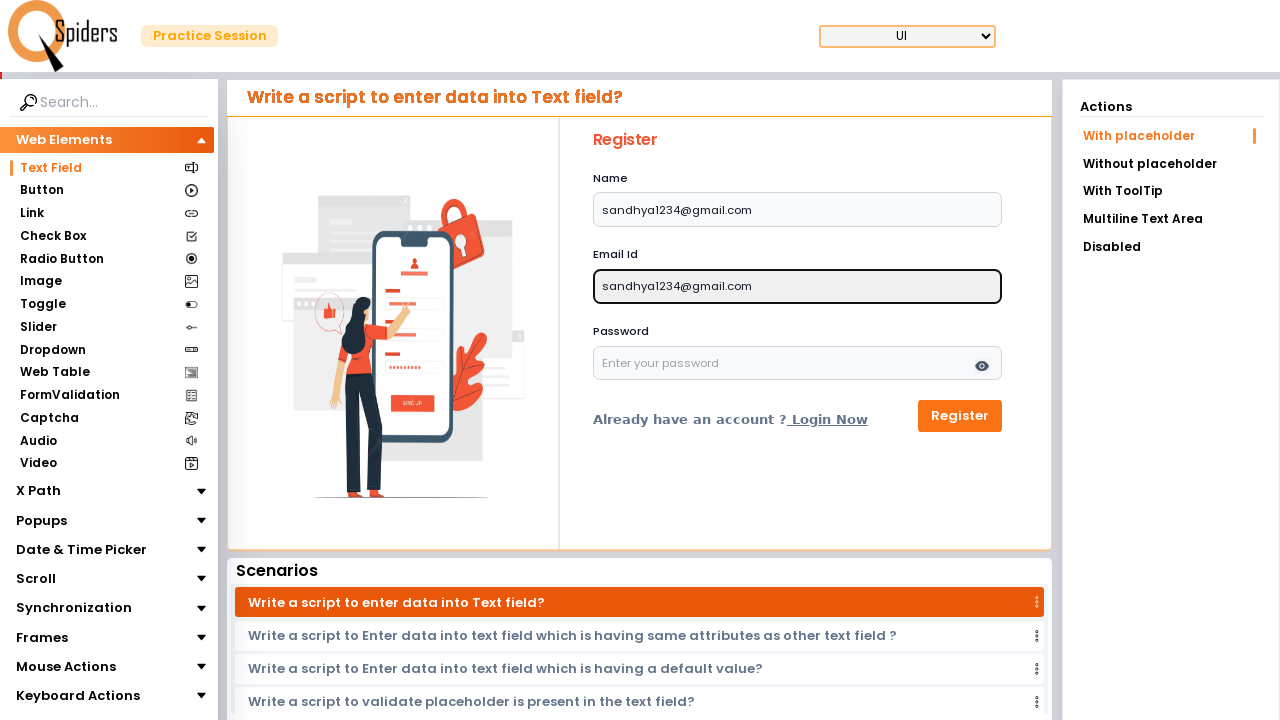

Tabbed to third form field
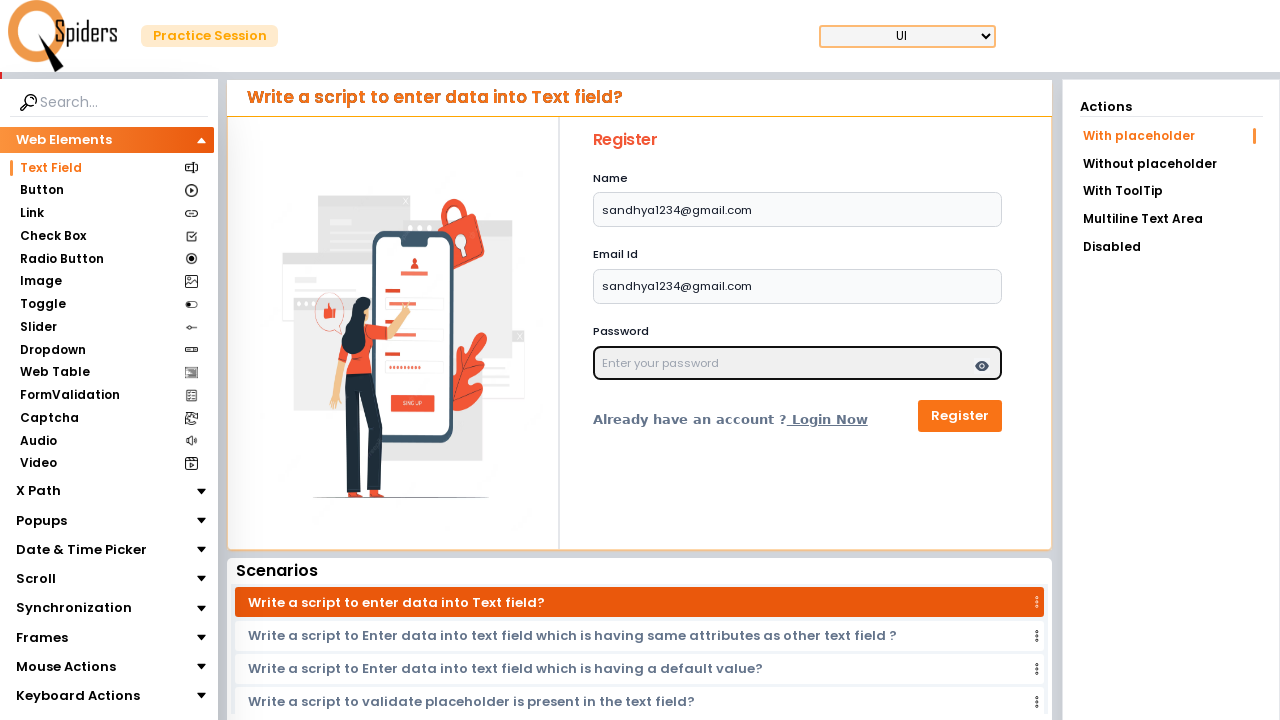

Pasted email text to third field using Ctrl+V
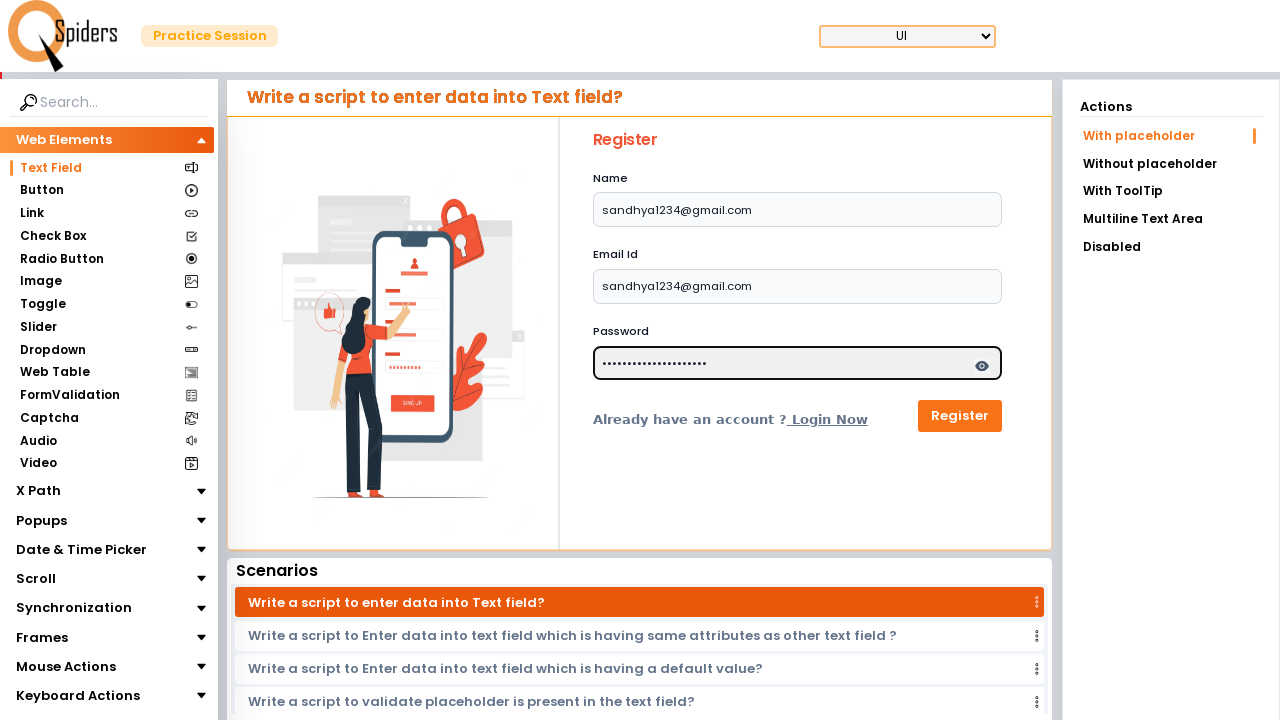

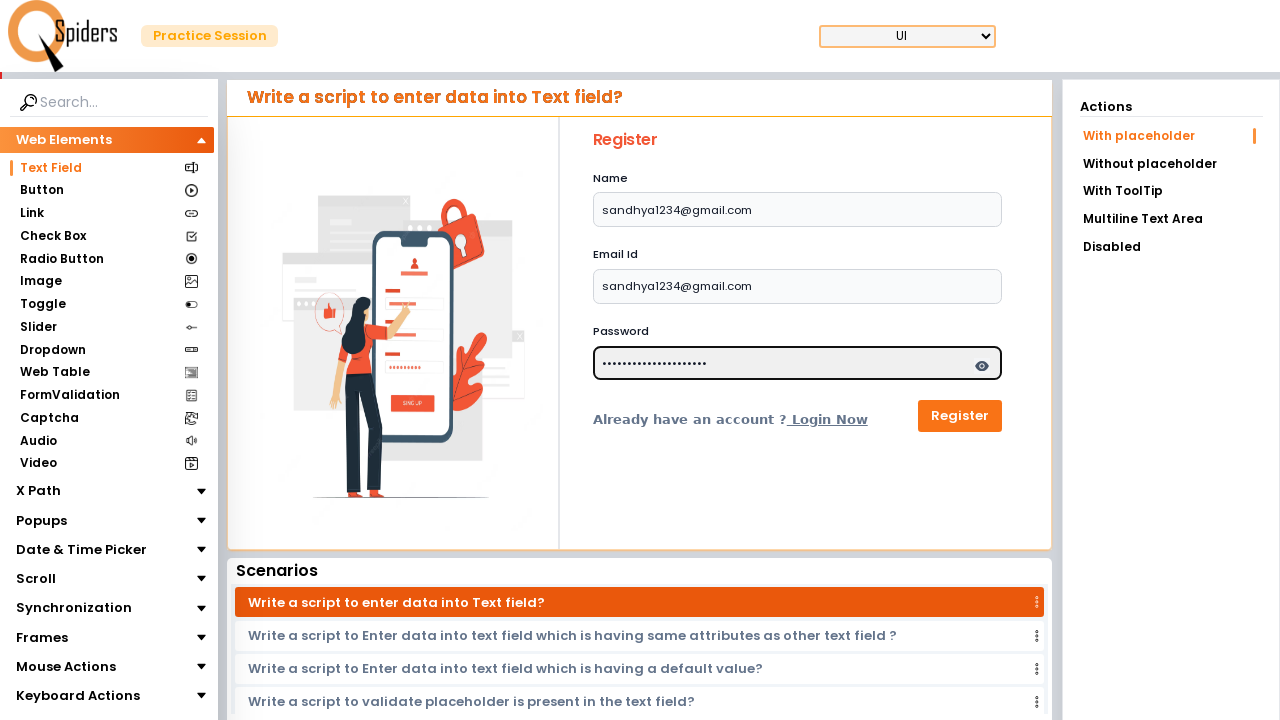